Tests handling a prompt JavaScript alert by clicking the Prompt Alert button, entering a custom message, and accepting it

Starting URL: https://v1.training-support.net/selenium/javascript-alerts

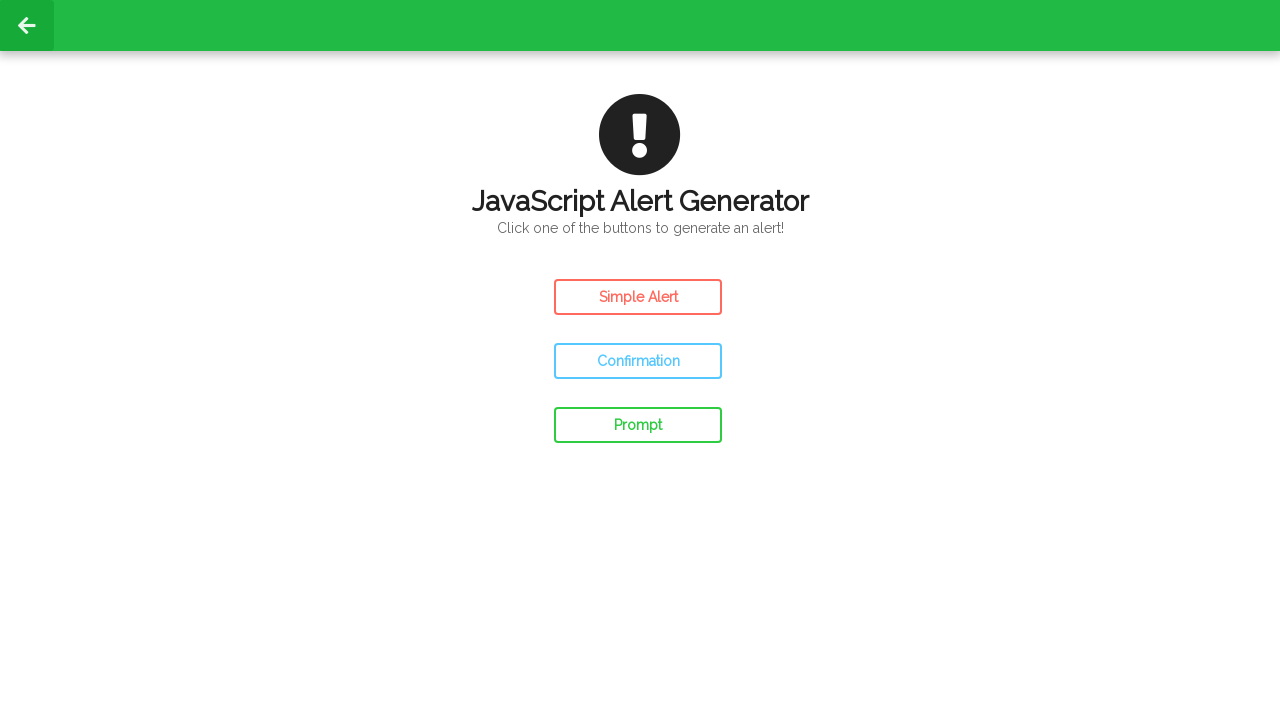

Set up dialog handler to accept prompt with custom message
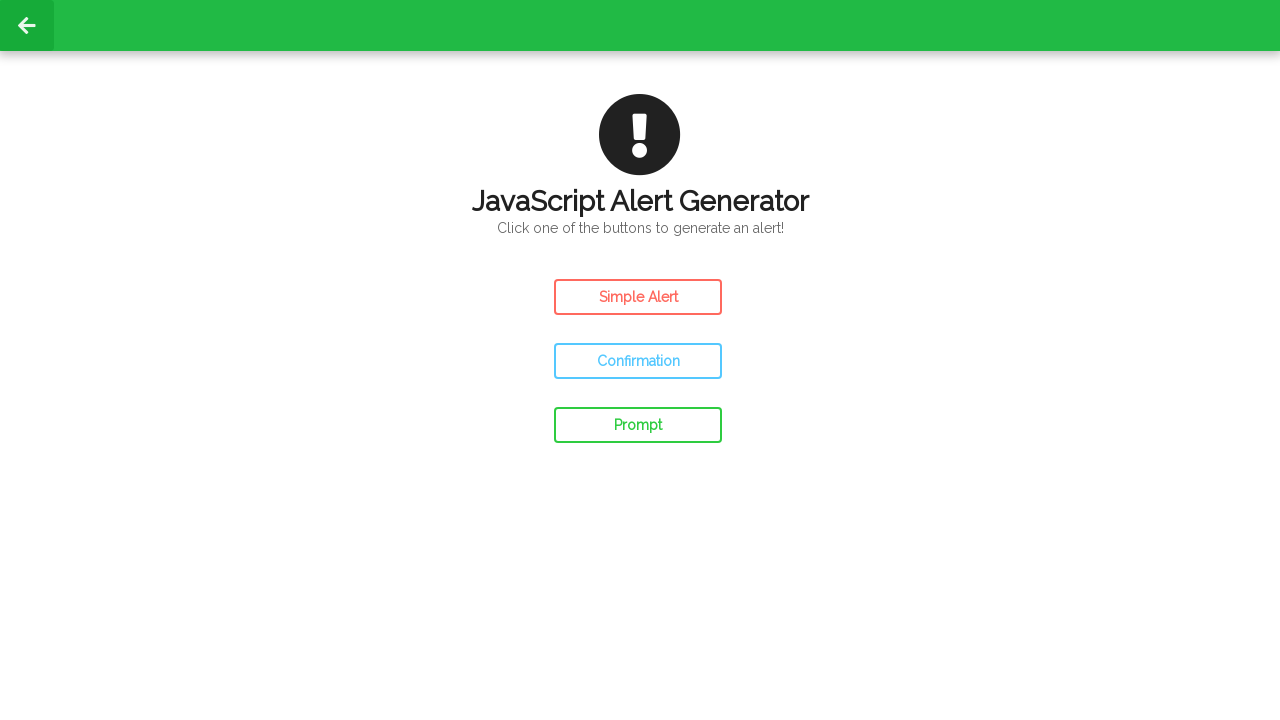

Clicked the Prompt Alert button at (638, 425) on #prompt
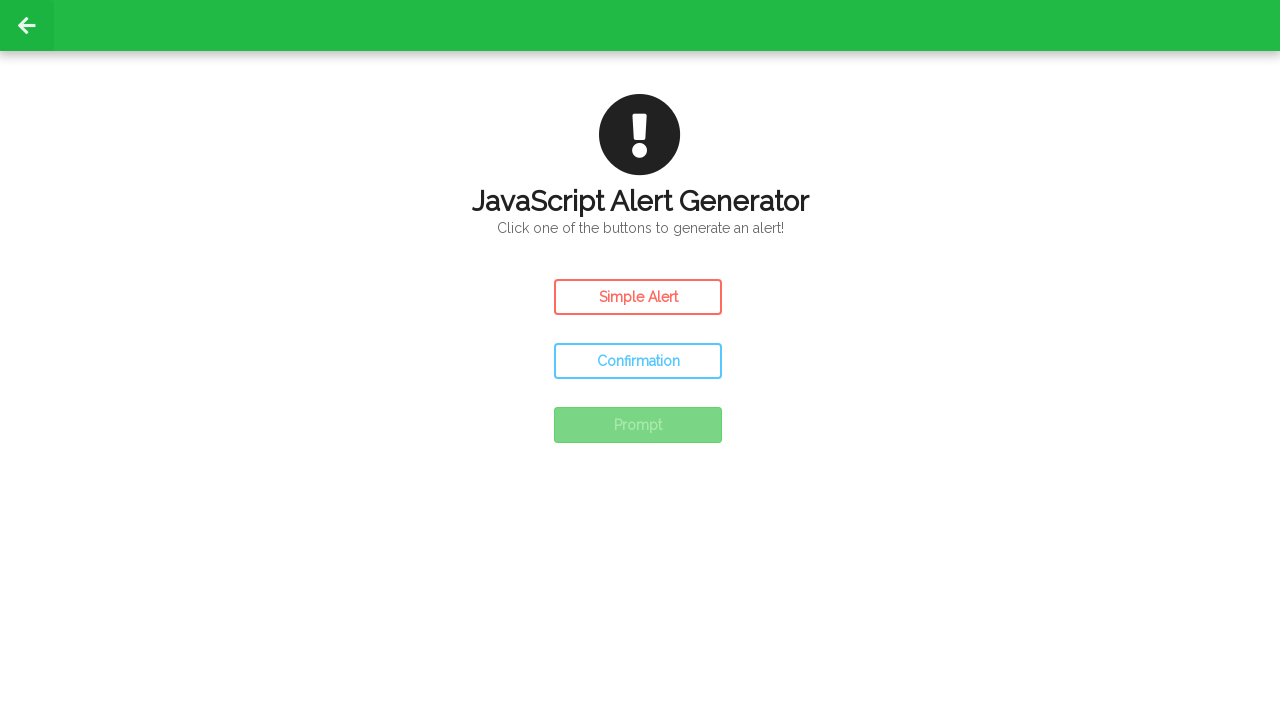

Waited for prompt alert interaction to complete
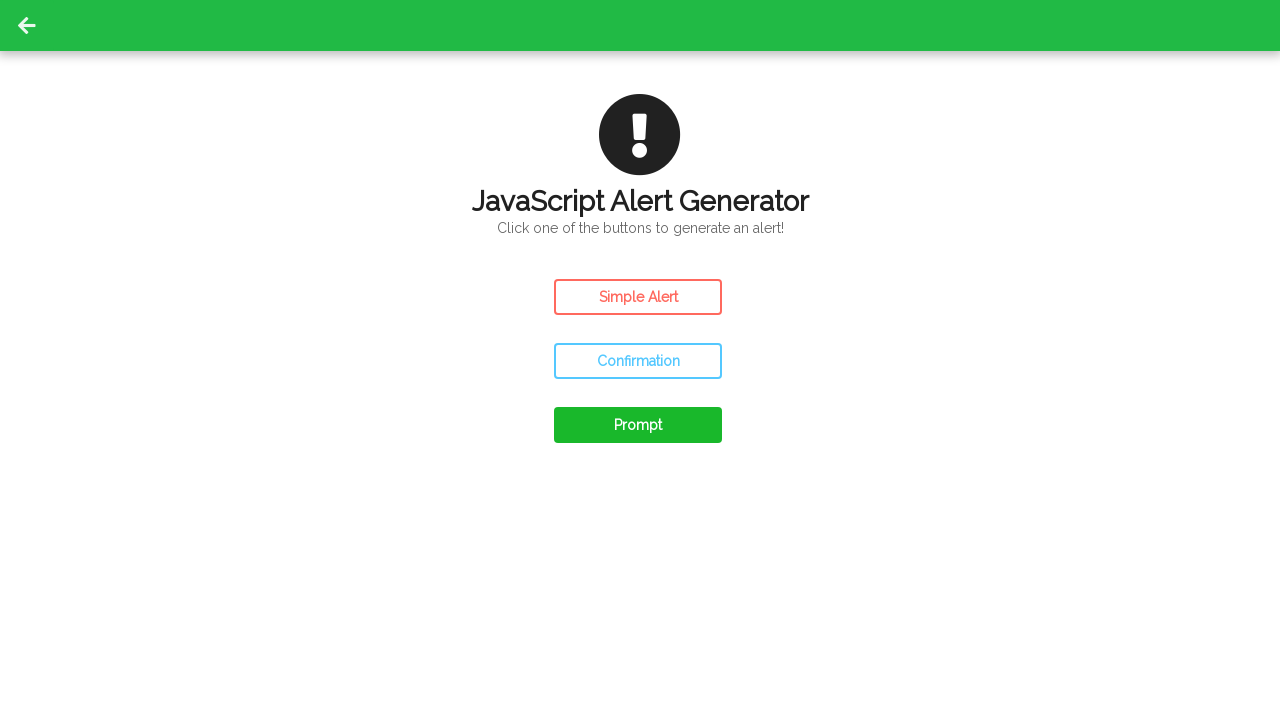

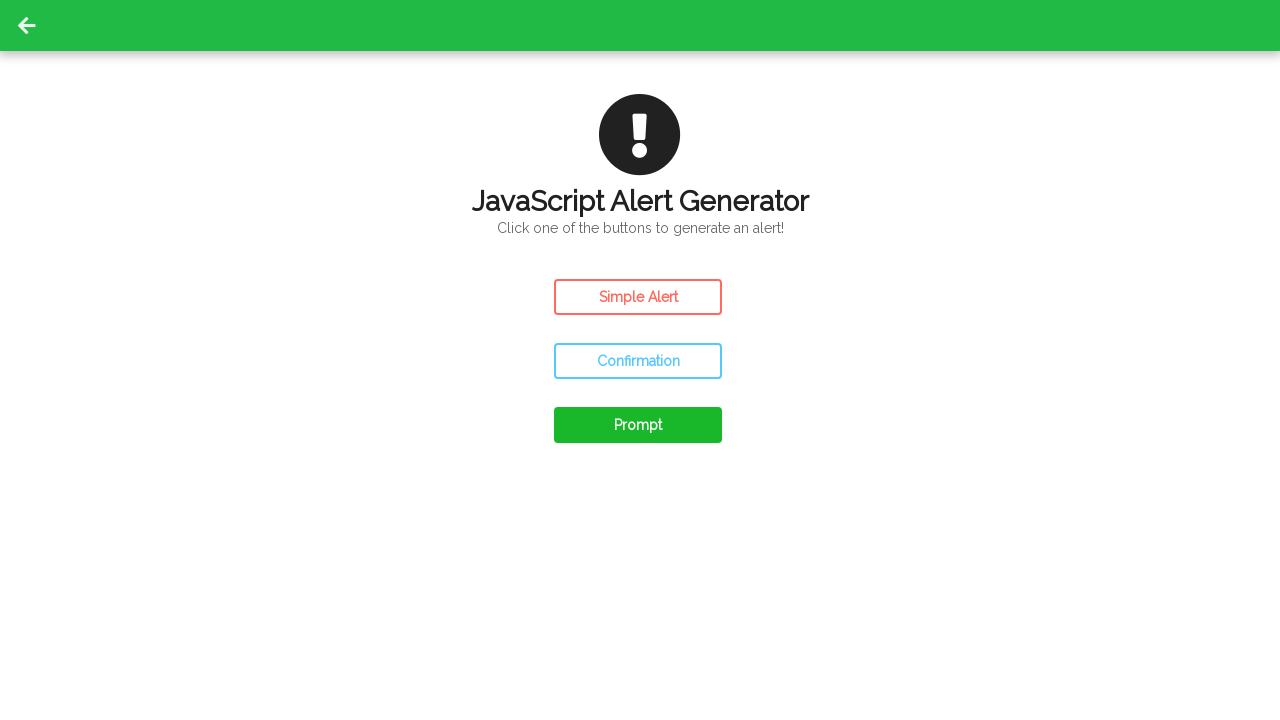